Tests drag and drop functionality on jQuery UI demo page by dragging an element to a drop target within an iframe

Starting URL: https://jqueryui.com/droppable/

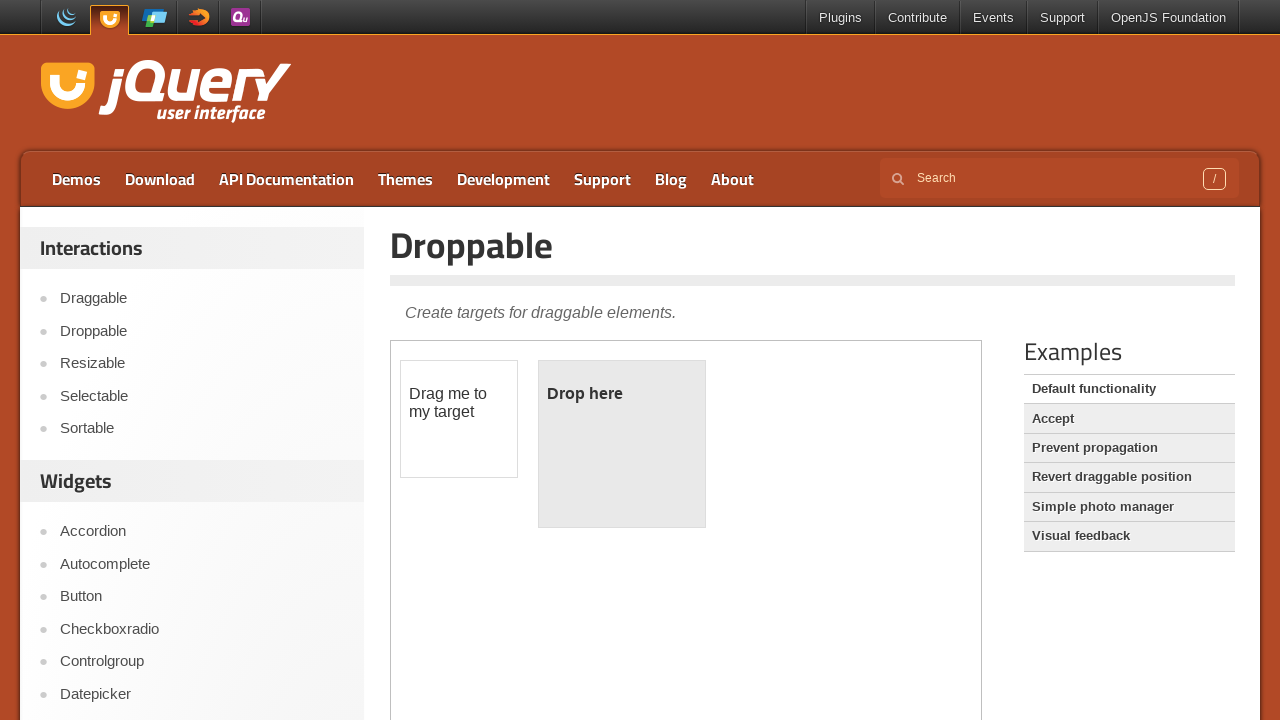

Located the iframe containing the drag and drop demo
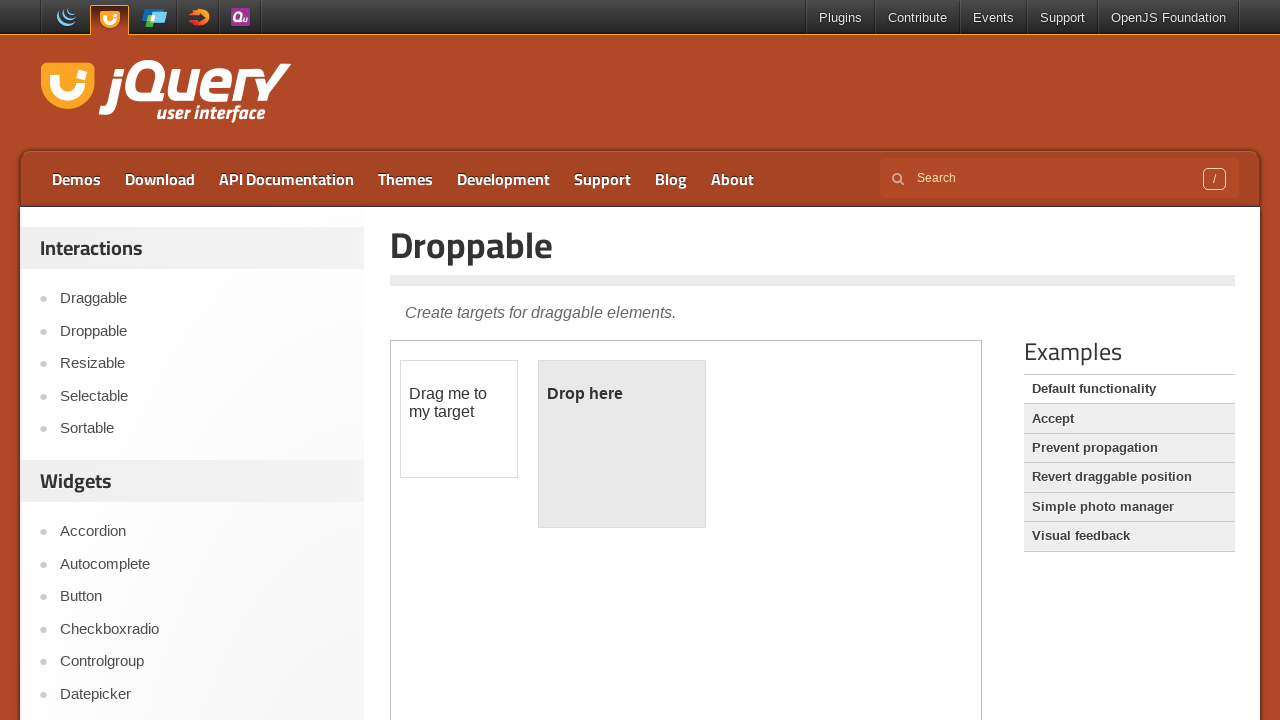

Located the draggable element 'Drag me to my target'
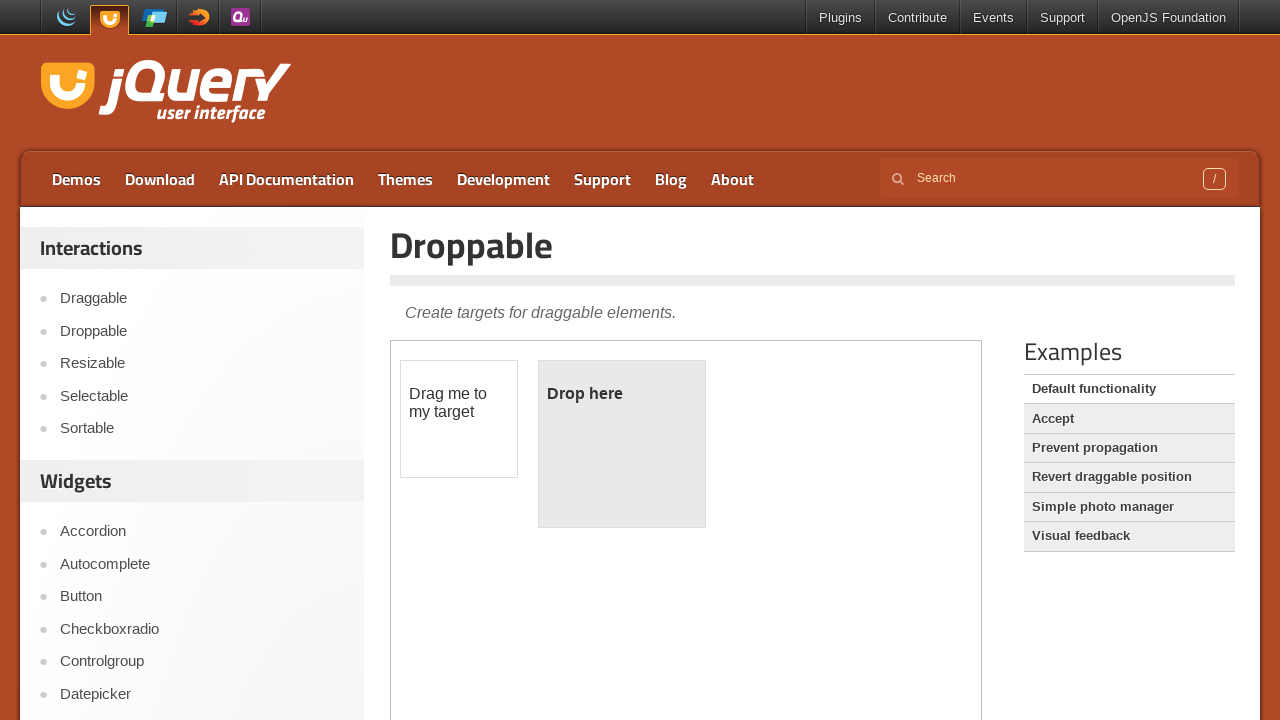

Located the drop target 'Drop here'
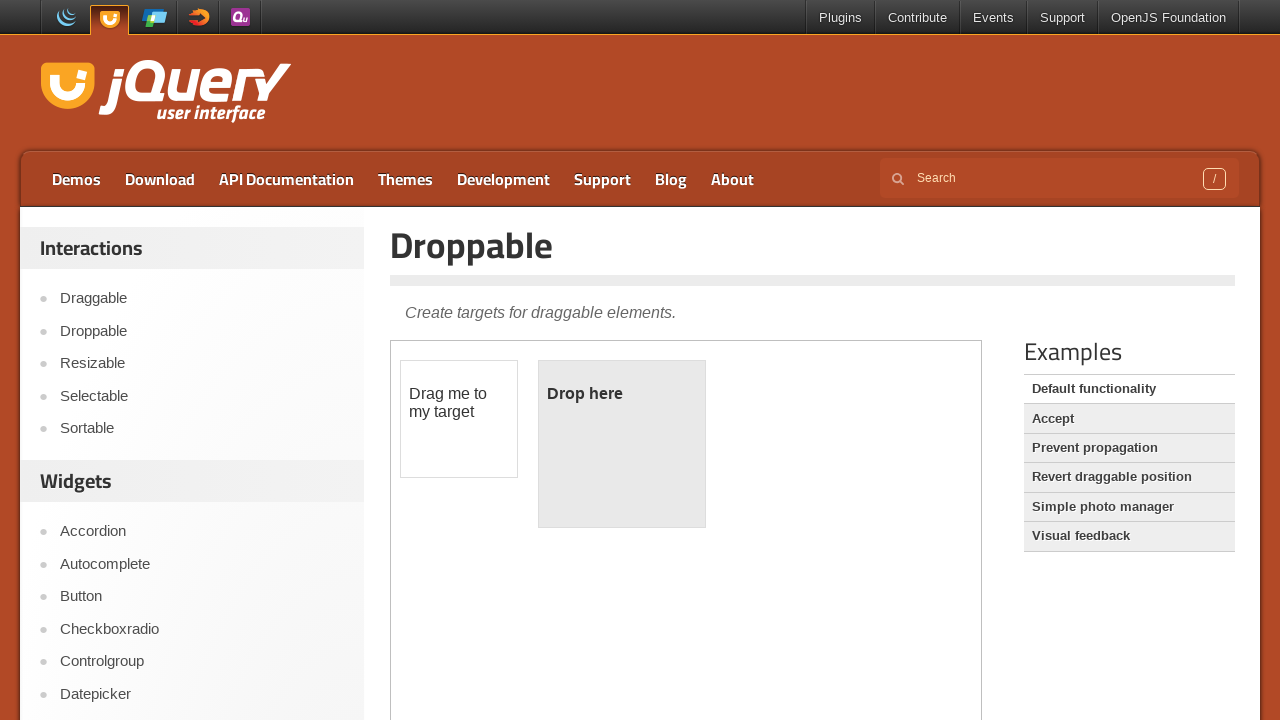

Performed drag and drop operation from source to target at (622, 394)
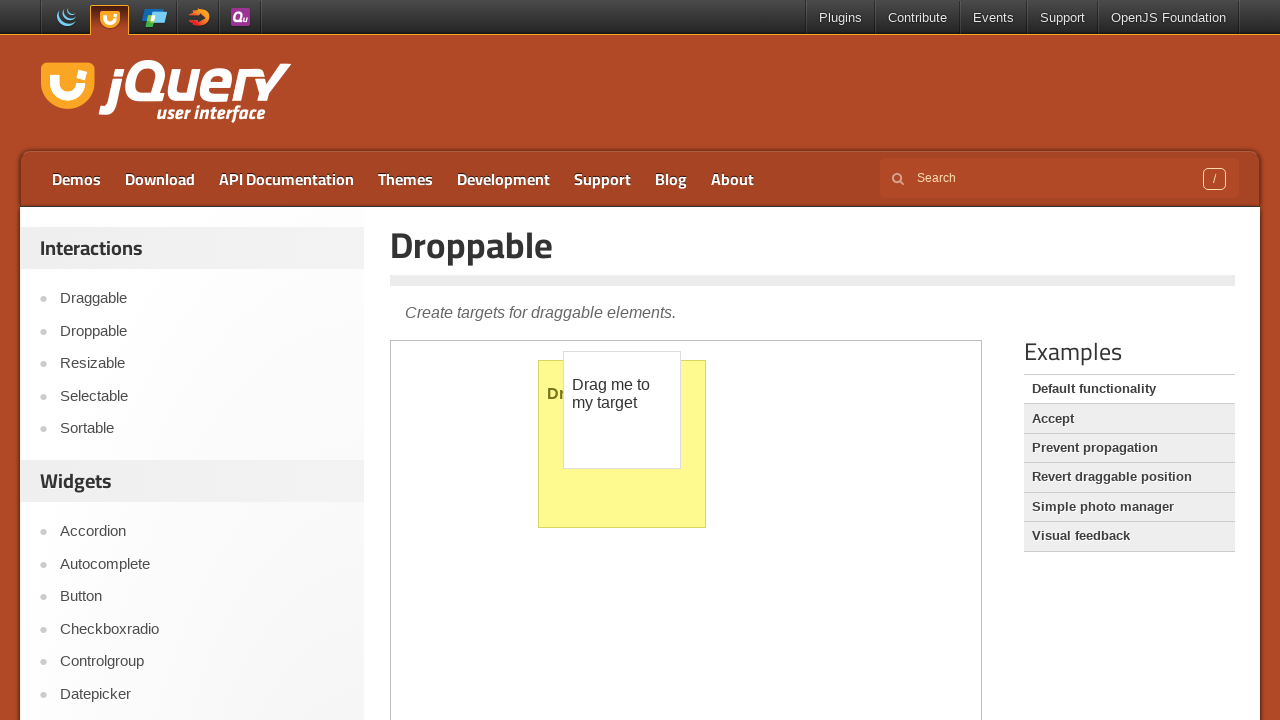

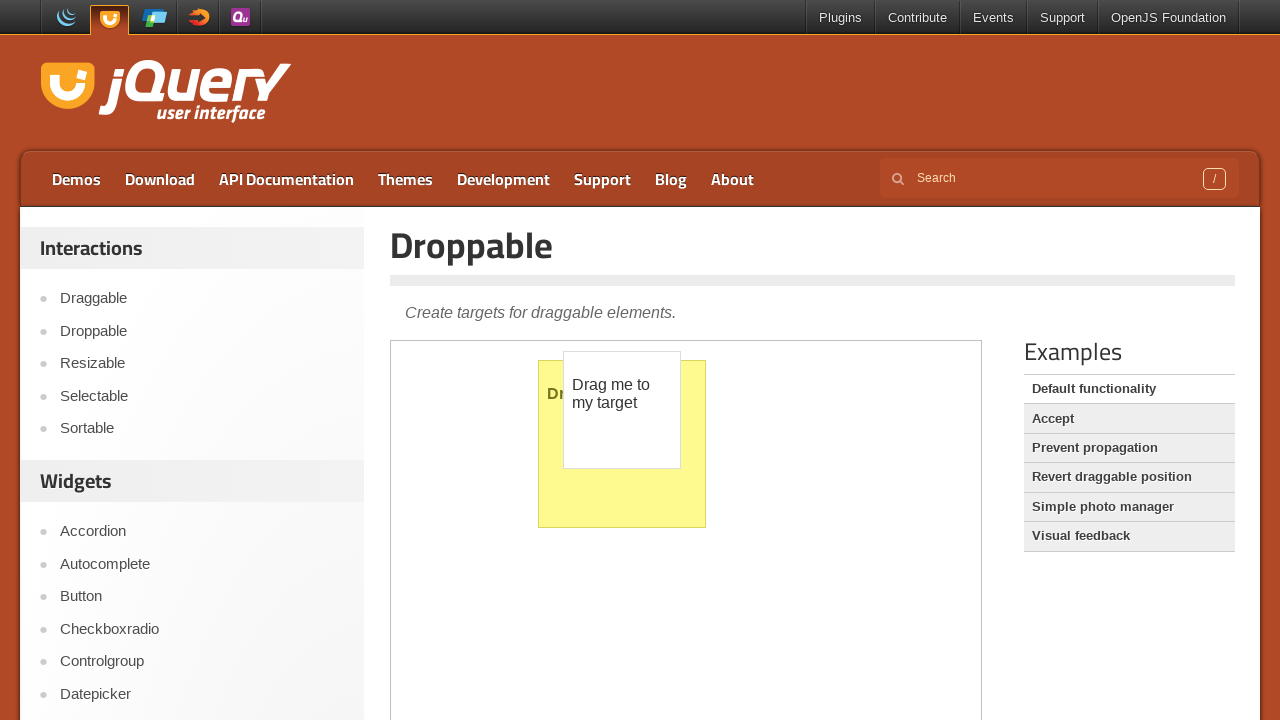